Navigates to the Options AI earnings page for a stock ticker and interacts with the page by clicking a button if present, verifying the earnings information loads correctly.

Starting URL: https://tools.optionsai.com/earnings/AAPL

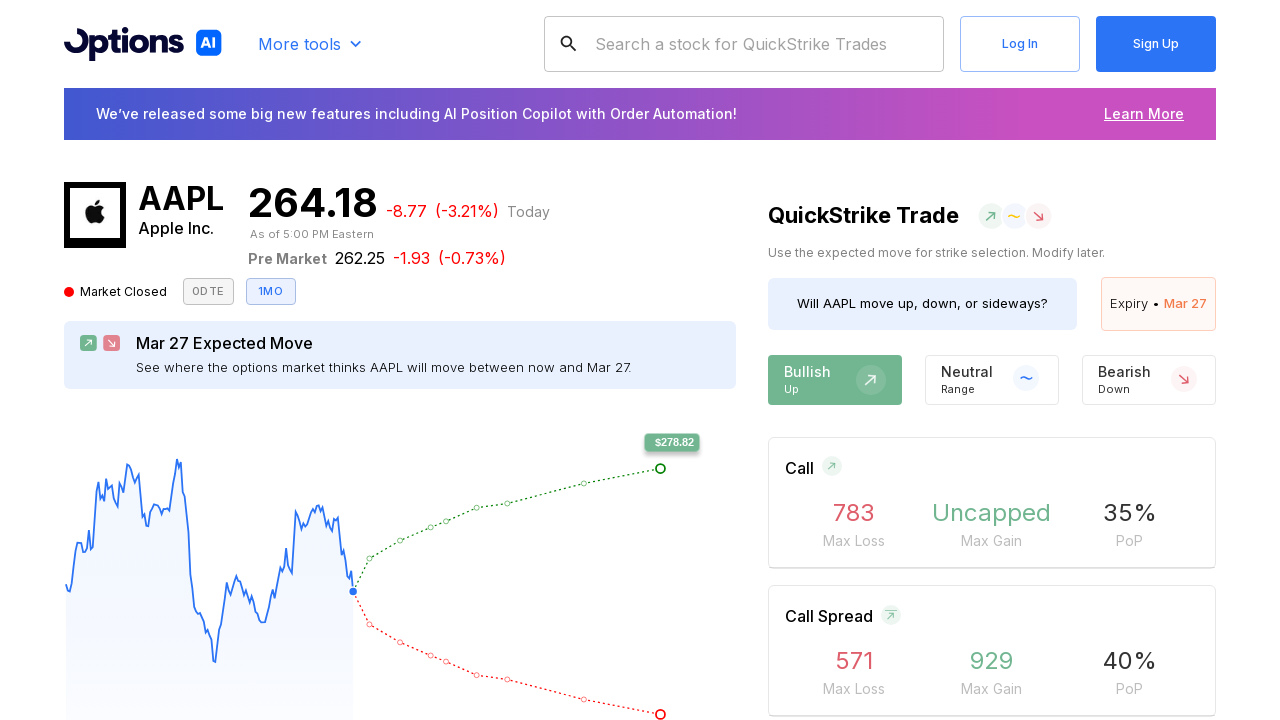

Page loaded and network idle state reached
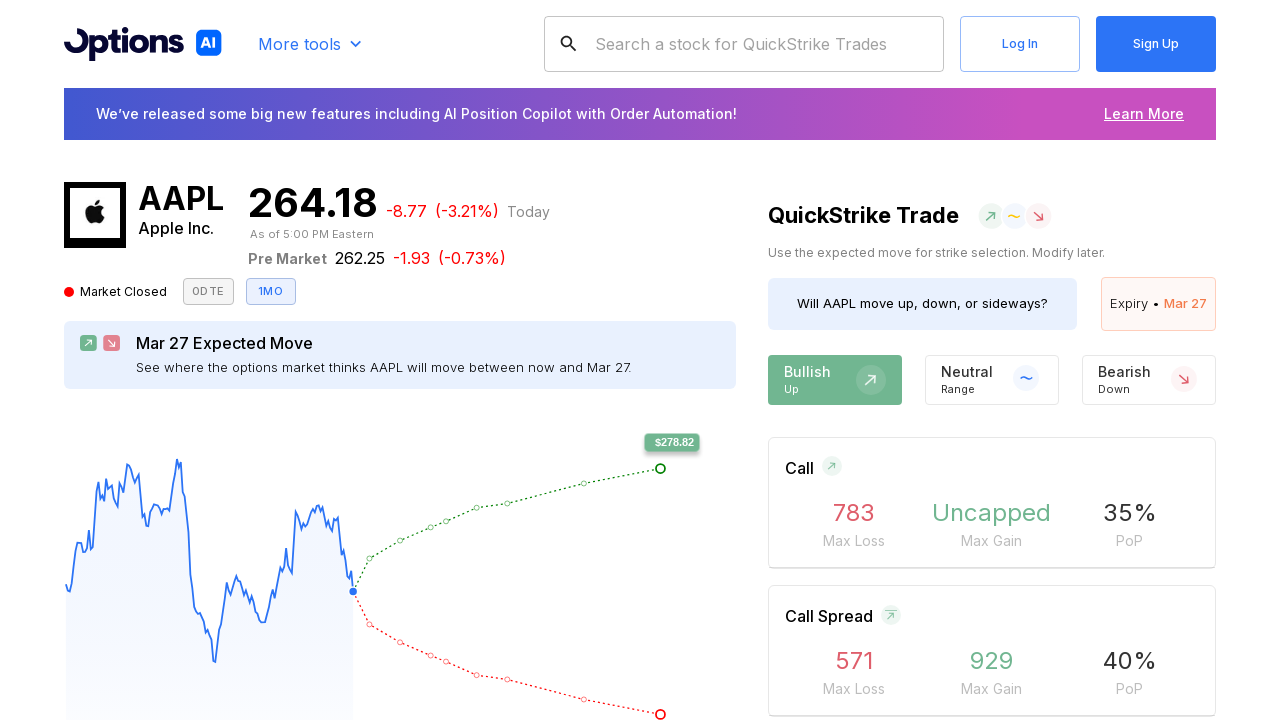

Earnings information loaded successfully
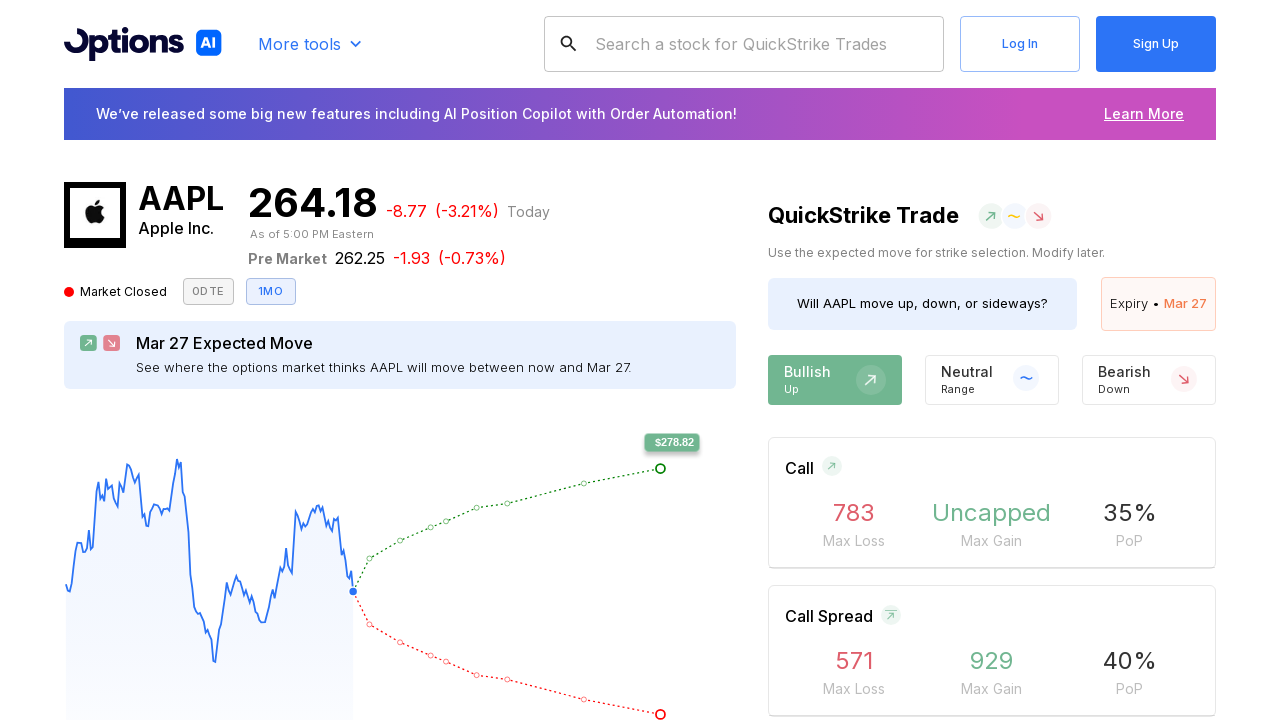

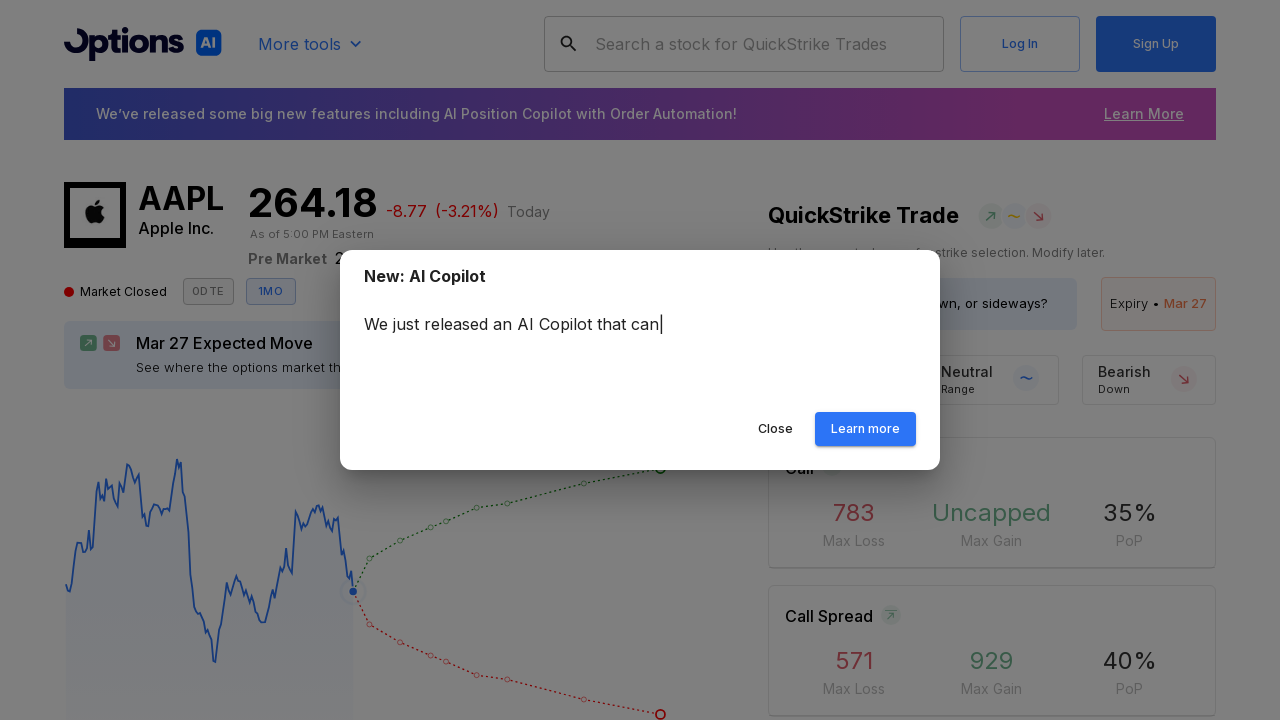